Tests that the home page loads correctly by verifying the page title contains "StackNServe"

Starting URL: https://cs455-assignment-1.github.io/StackNServe/New_Game

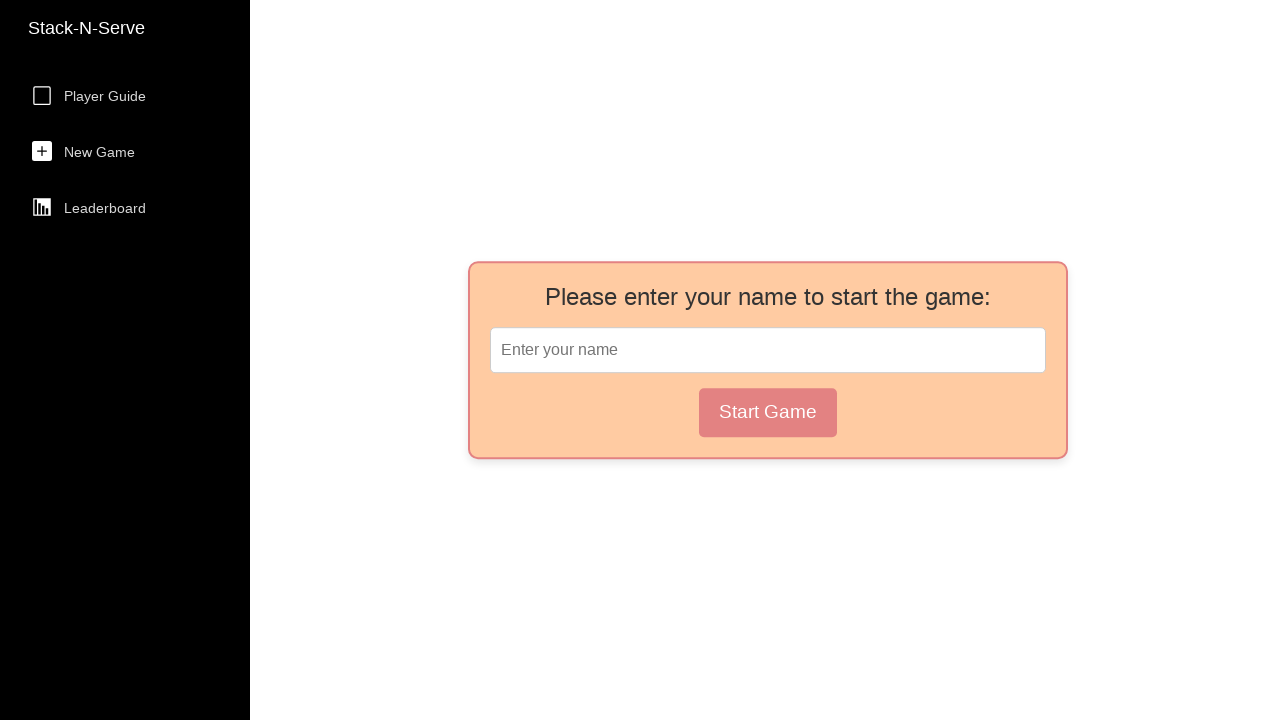

Navigated to StackNServe New Game page
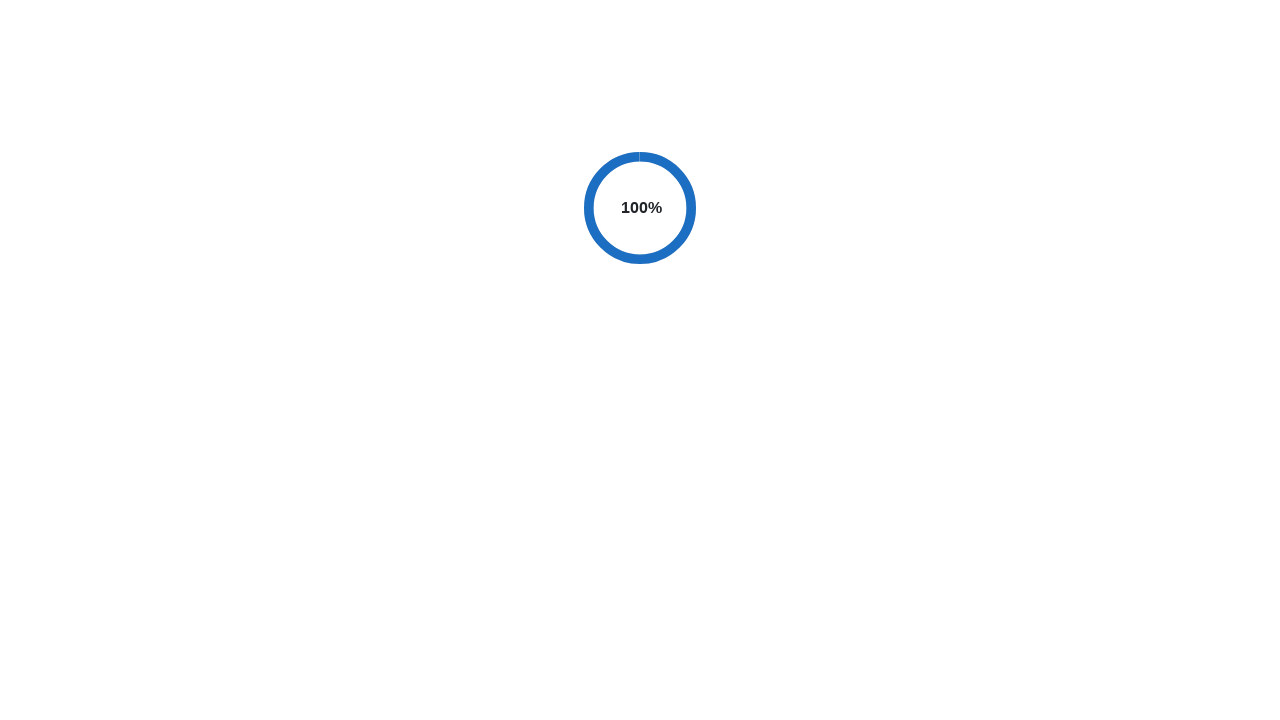

Verified page title contains 'StackNServe'
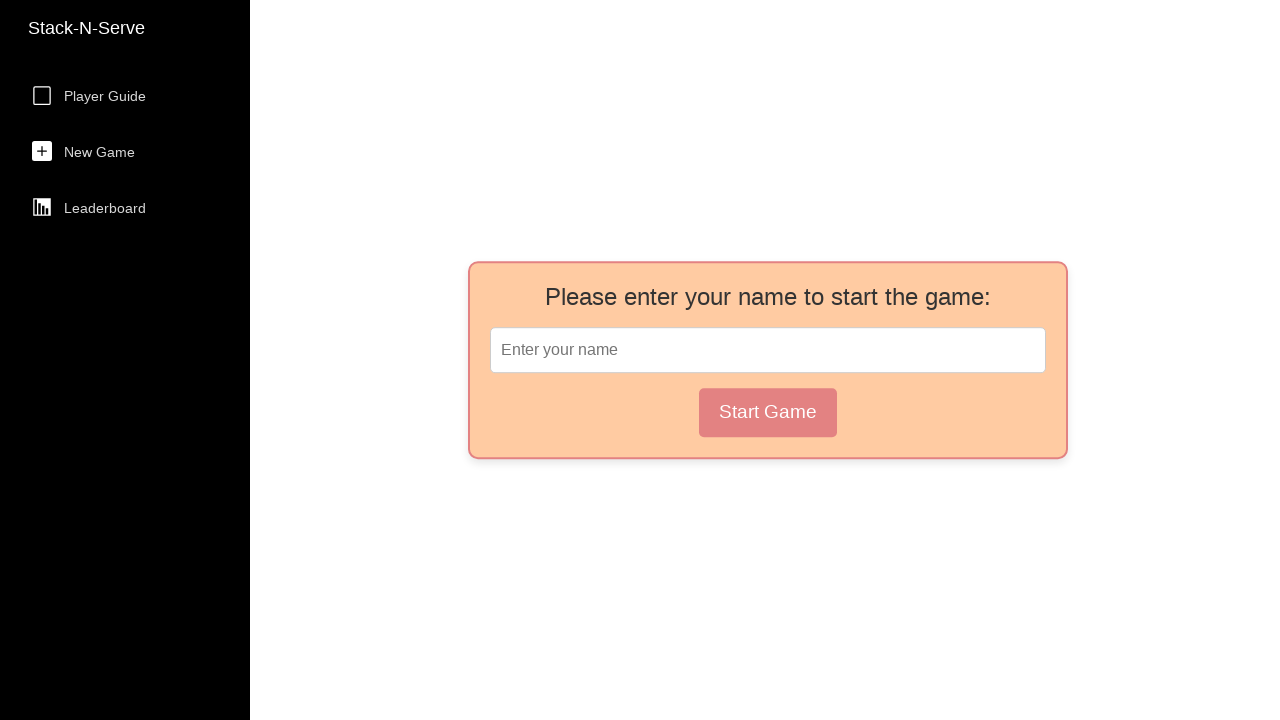

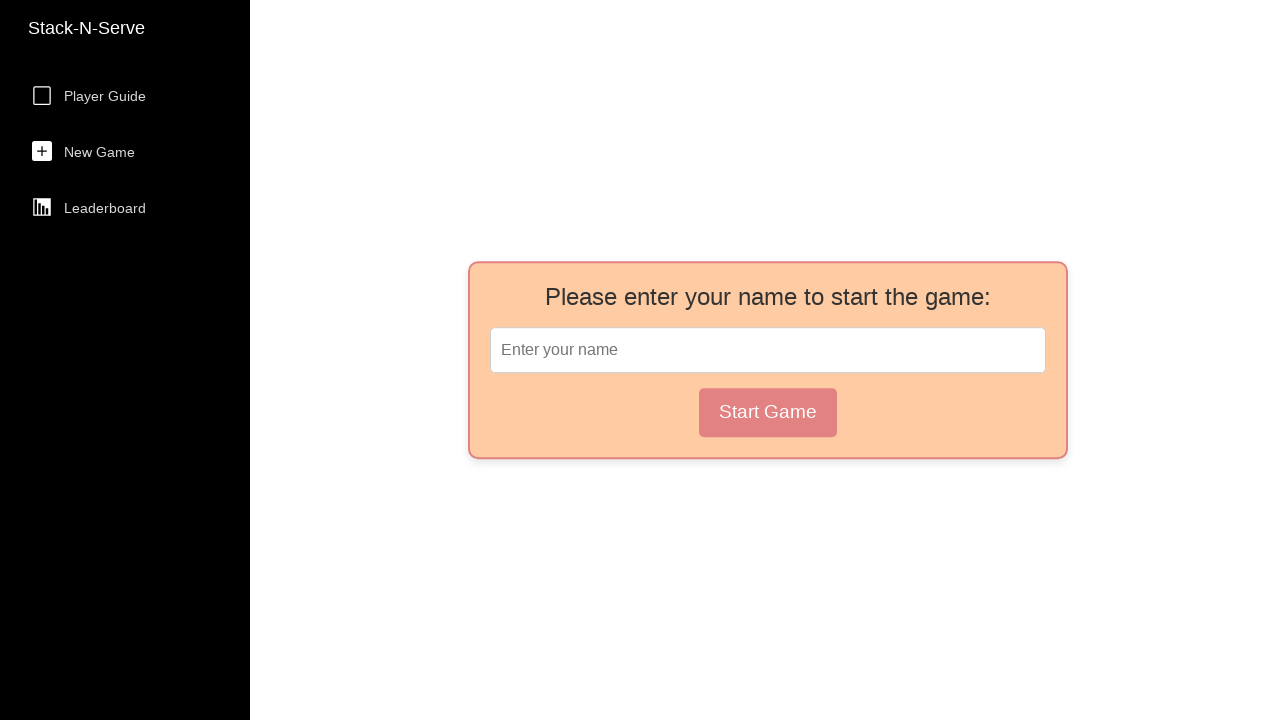